Tests sending text to a JavaScript prompt alert by clicking the third button, entering a name in the prompt, accepting it, and verifying the name appears in the result.

Starting URL: https://testcenter.techproeducation.com/index.php?page=javascript-alerts

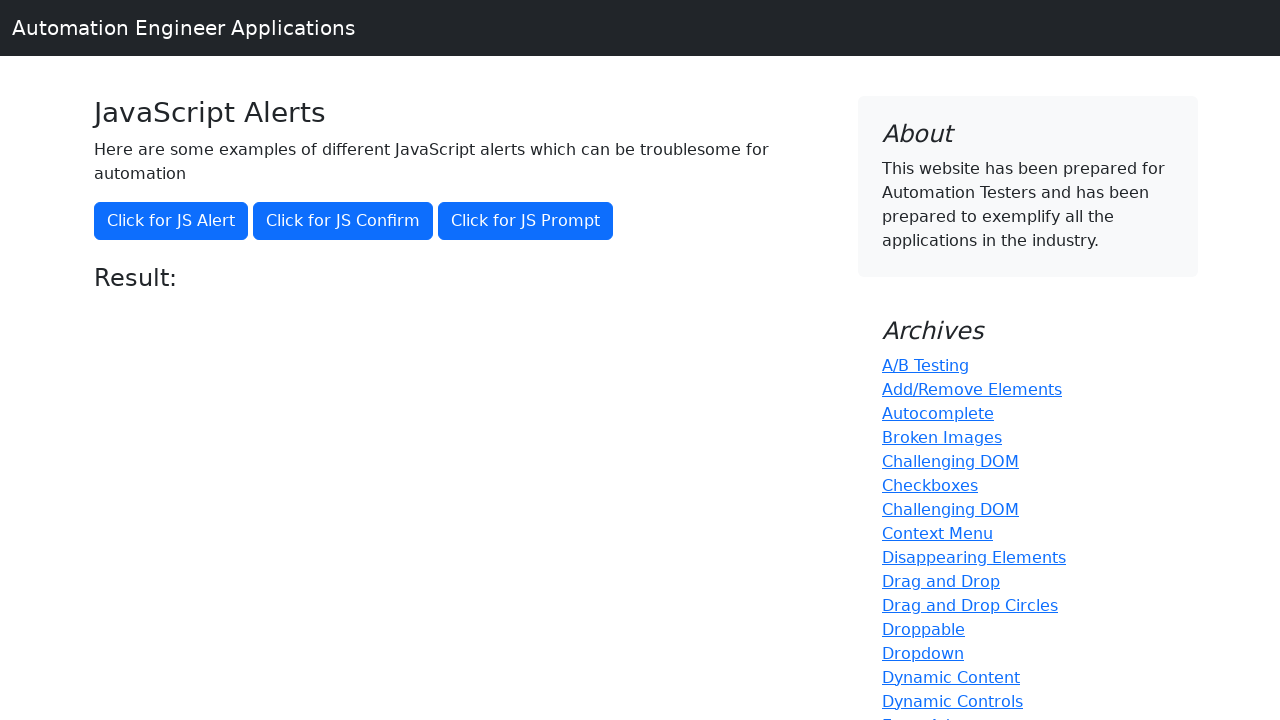

Set up dialog handler to accept prompt with text 'Marcus'
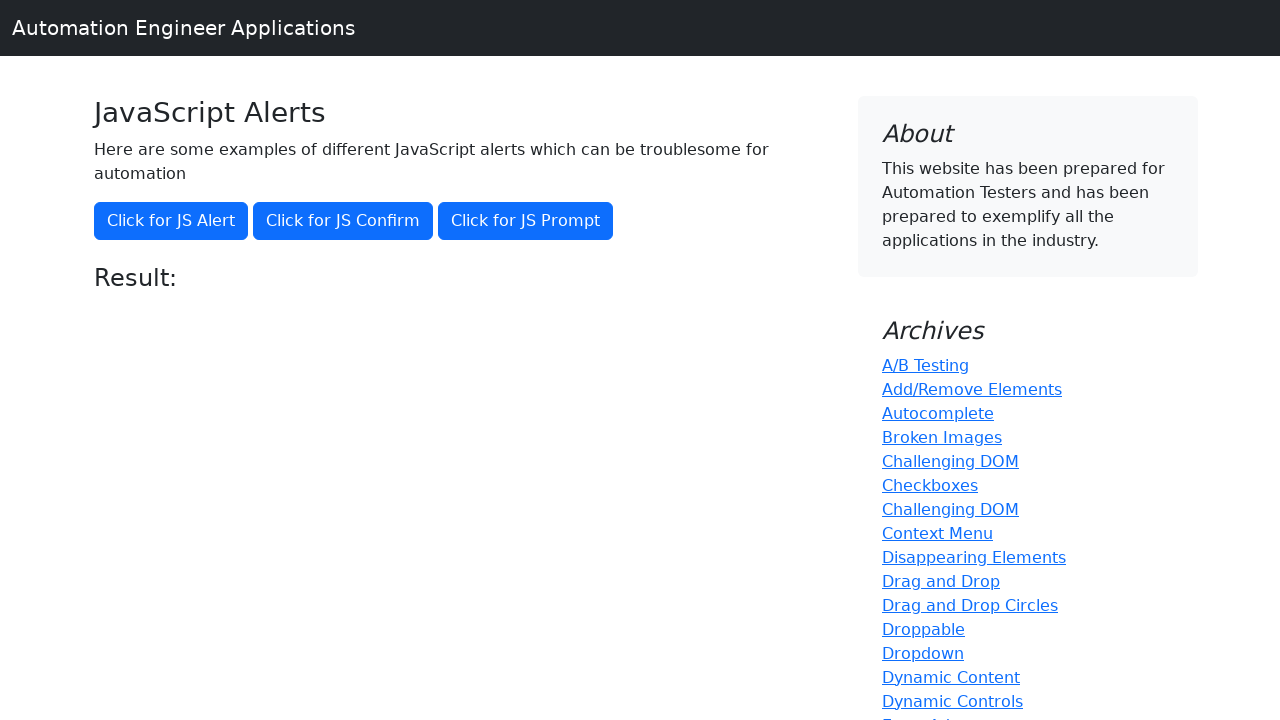

Clicked the prompt button to trigger JavaScript prompt alert at (526, 221) on button[onclick='jsPrompt()']
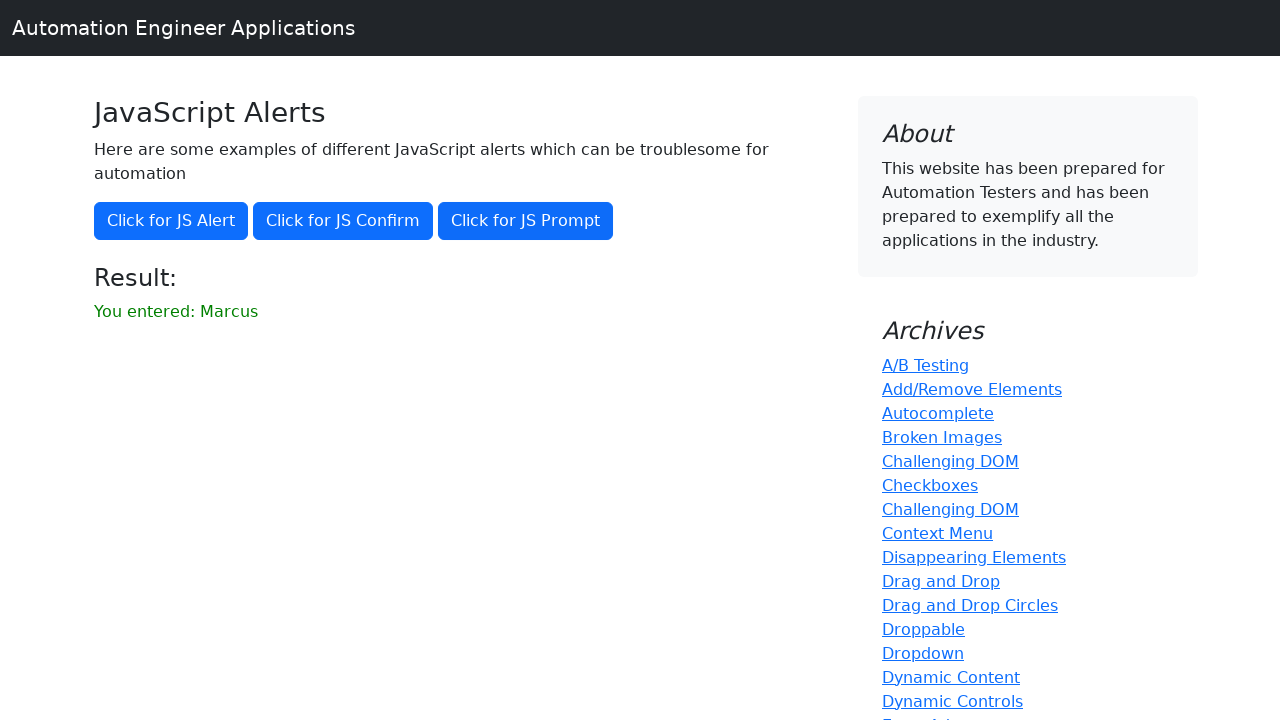

Waited for result message to appear
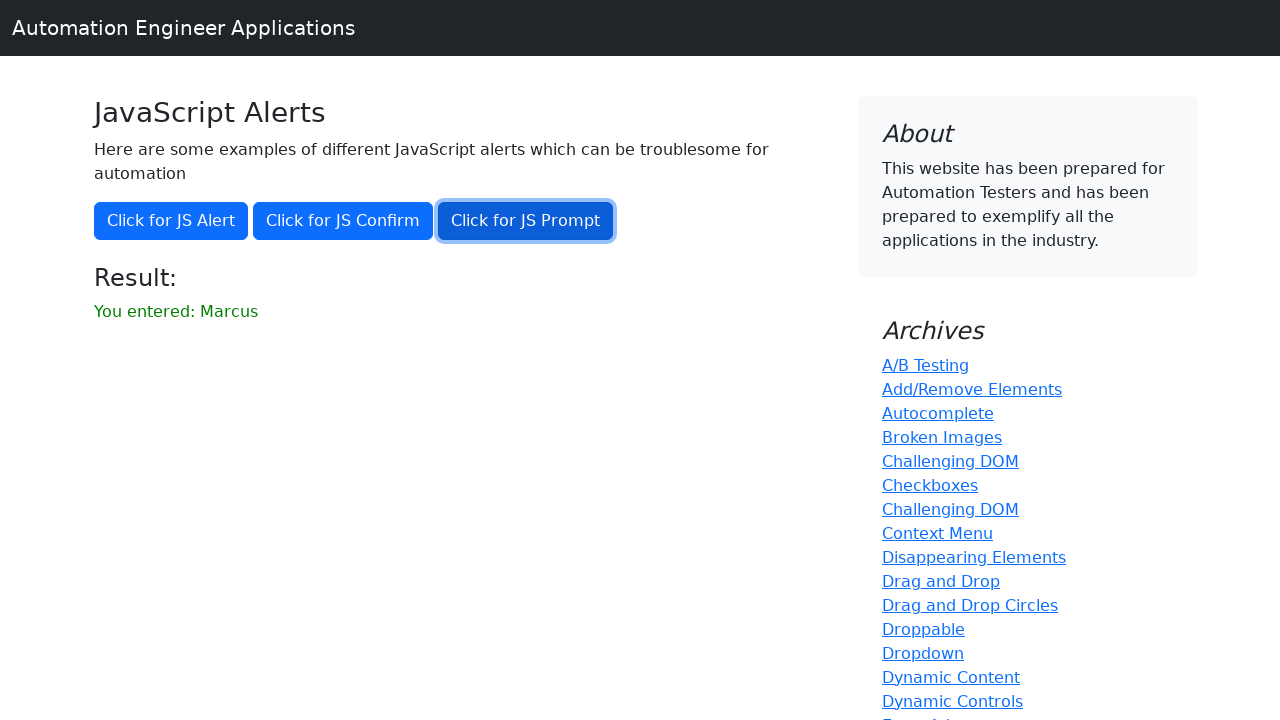

Retrieved result text from page
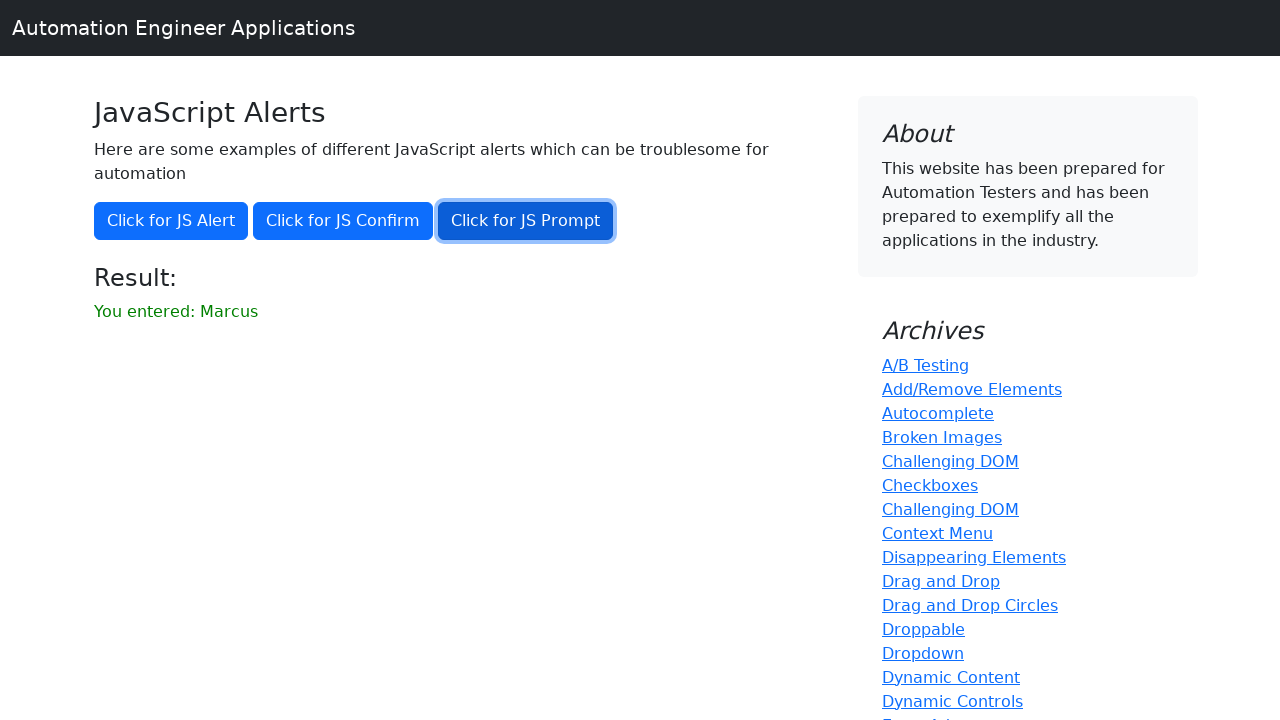

Verified that 'Marcus' appears in the result text
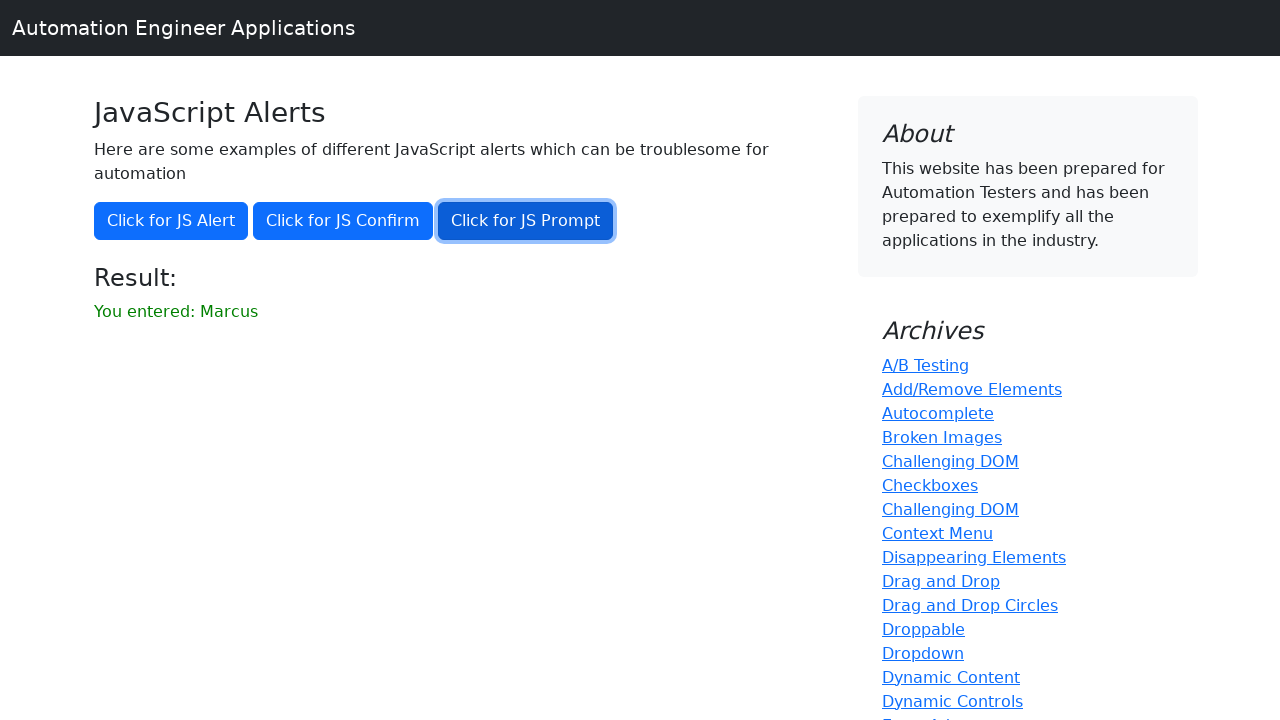

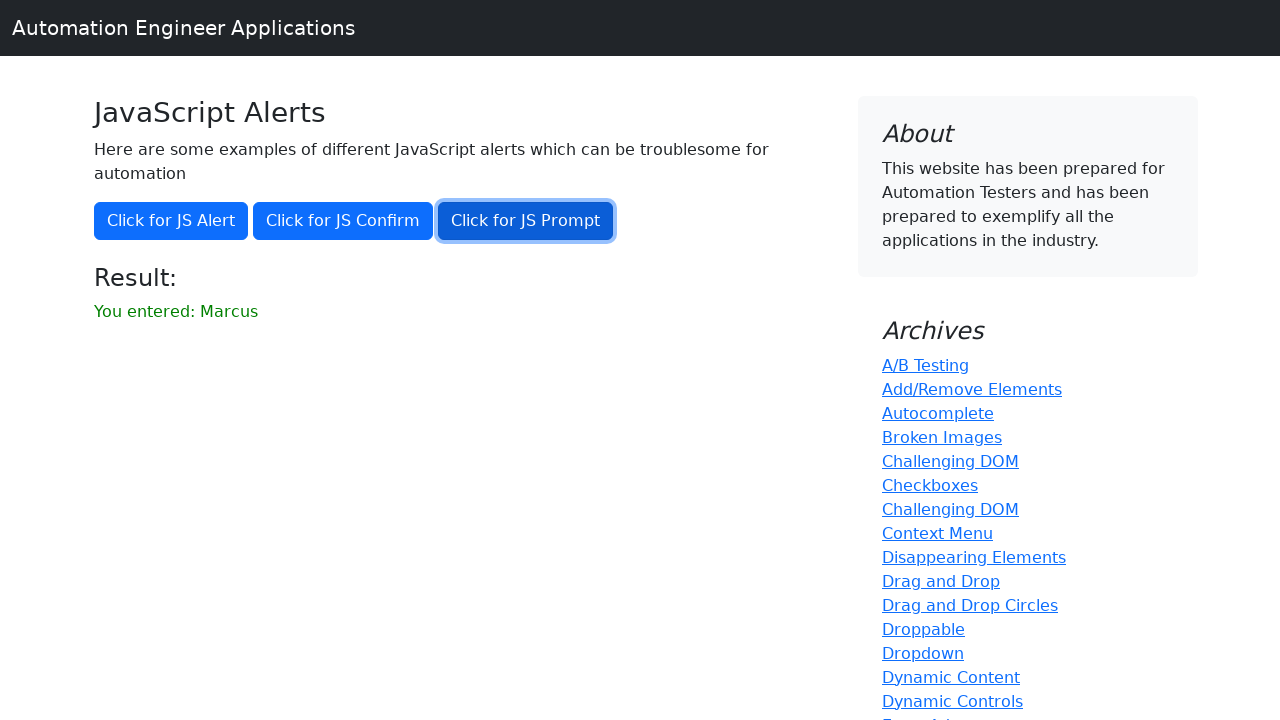